Navigates to Sina Finance stock page for Shanghai Composite Index and verifies the page loads successfully

Starting URL: https://finance.sina.com.cn/realstock/company/sh000001/nc.shtml

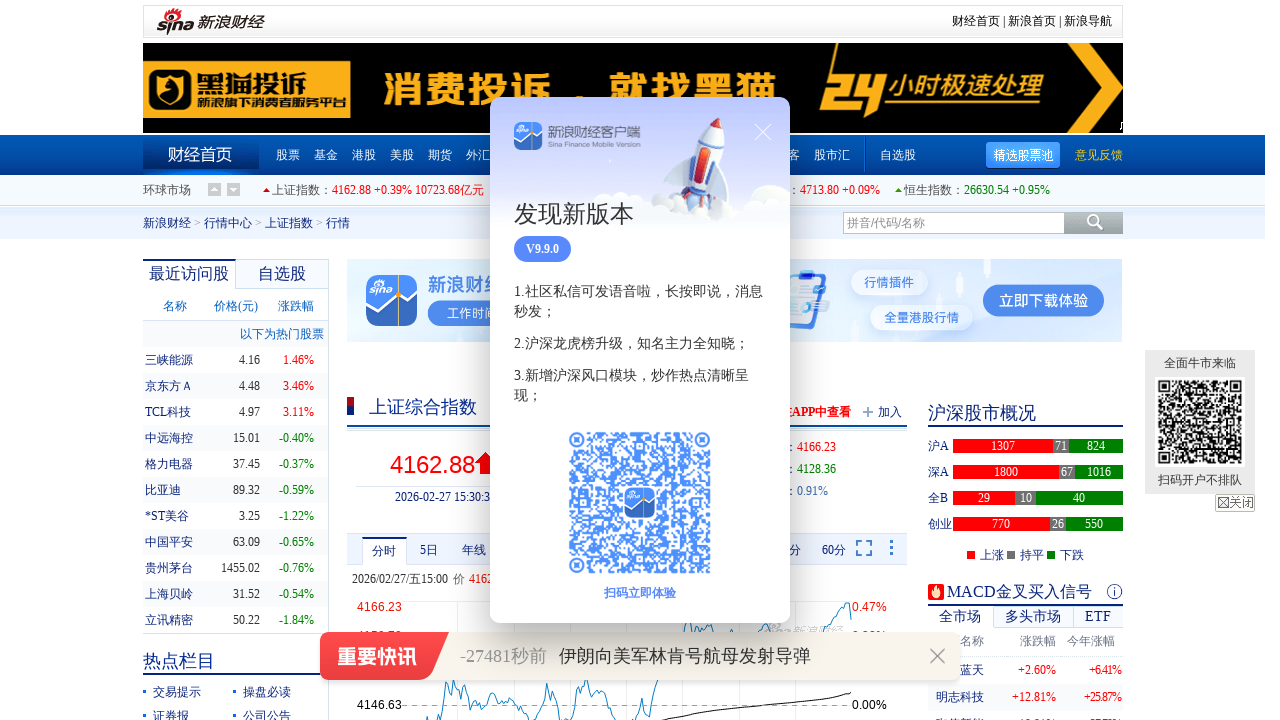

Waited for page DOM to load
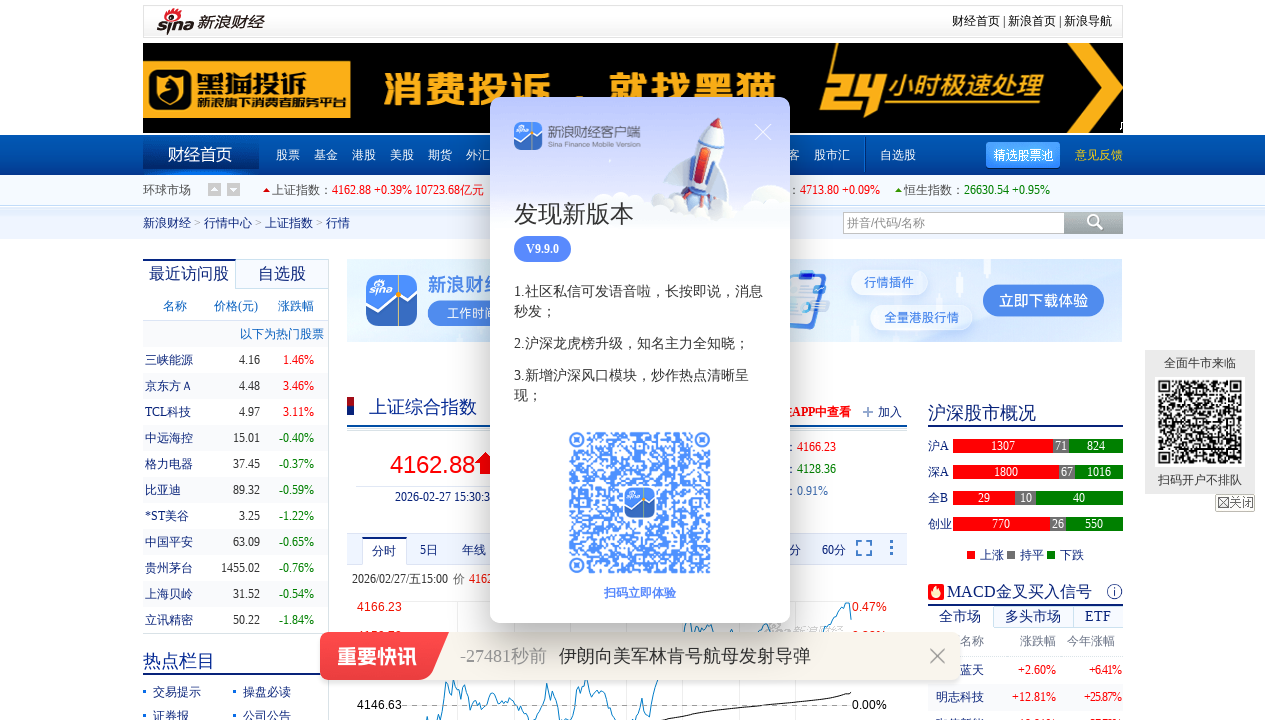

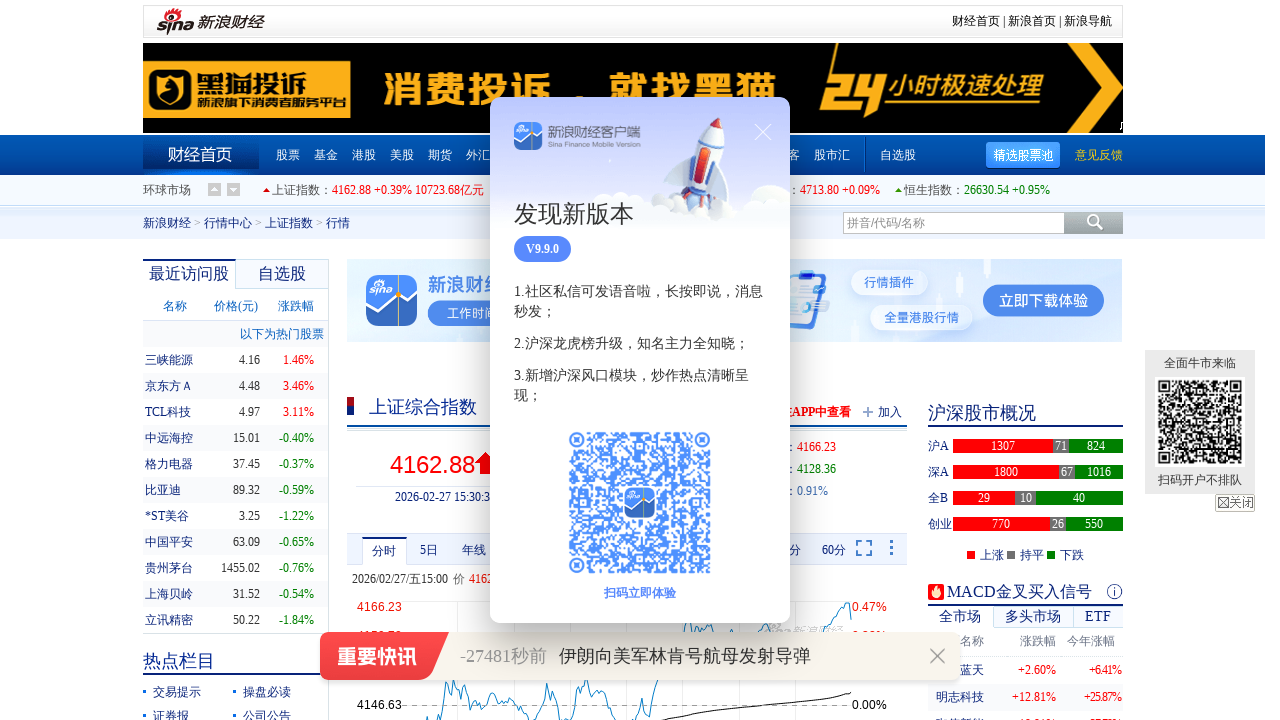